Tests page scrolling functionality by scrolling to the bottom of an automation practice page and verifying the page is fully loaded.

Starting URL: https://rahulshettyacademy.com/AutomationPractice/

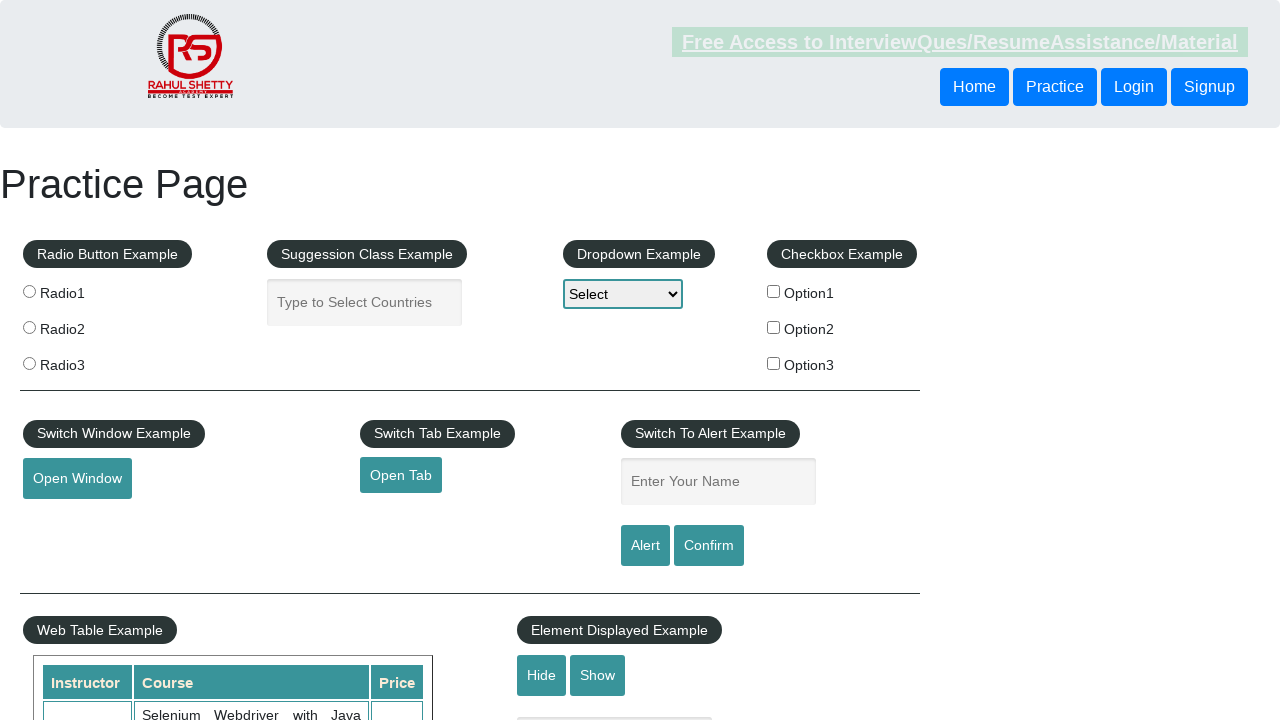

Scrolled to the bottom of the page
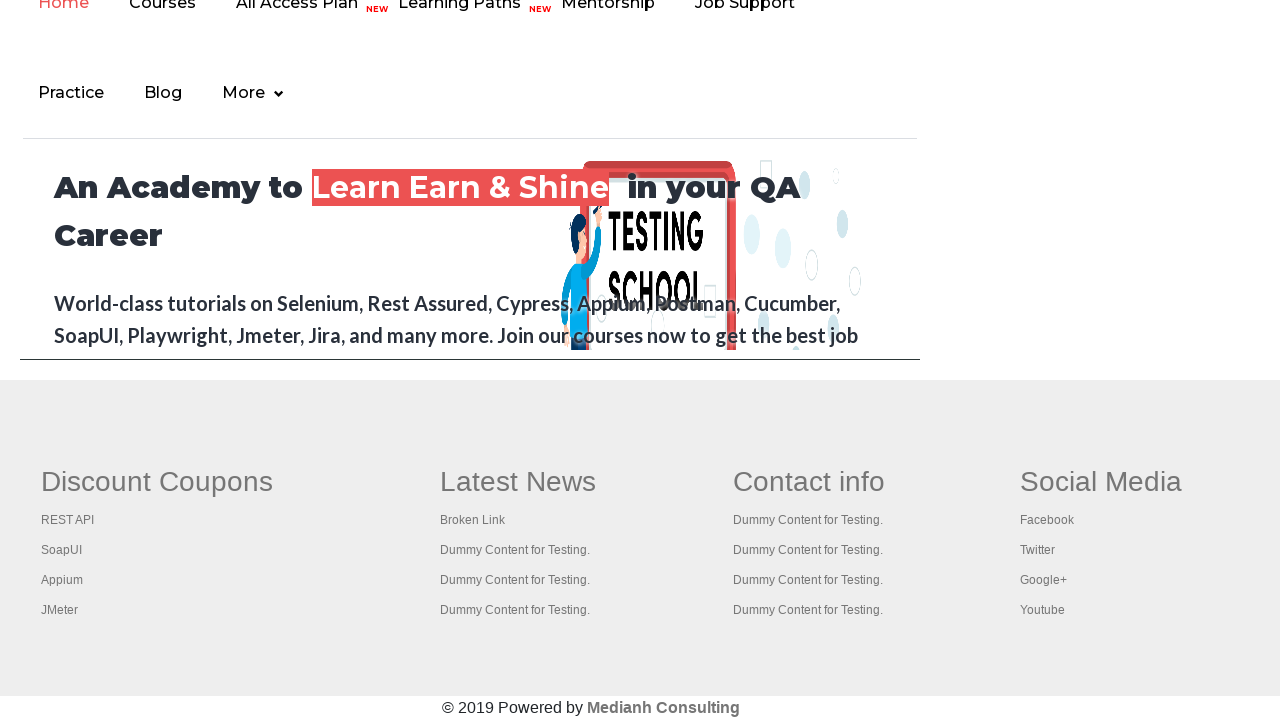

Waited 1 second for lazy-loaded content to appear
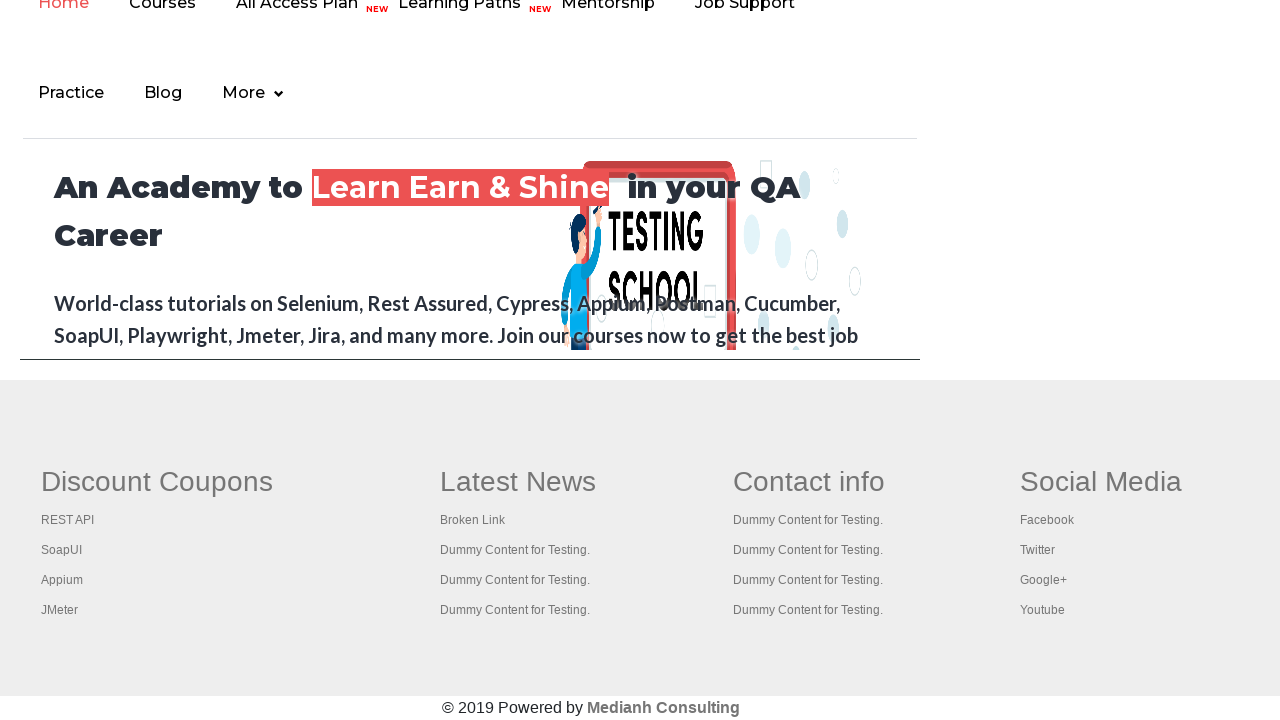

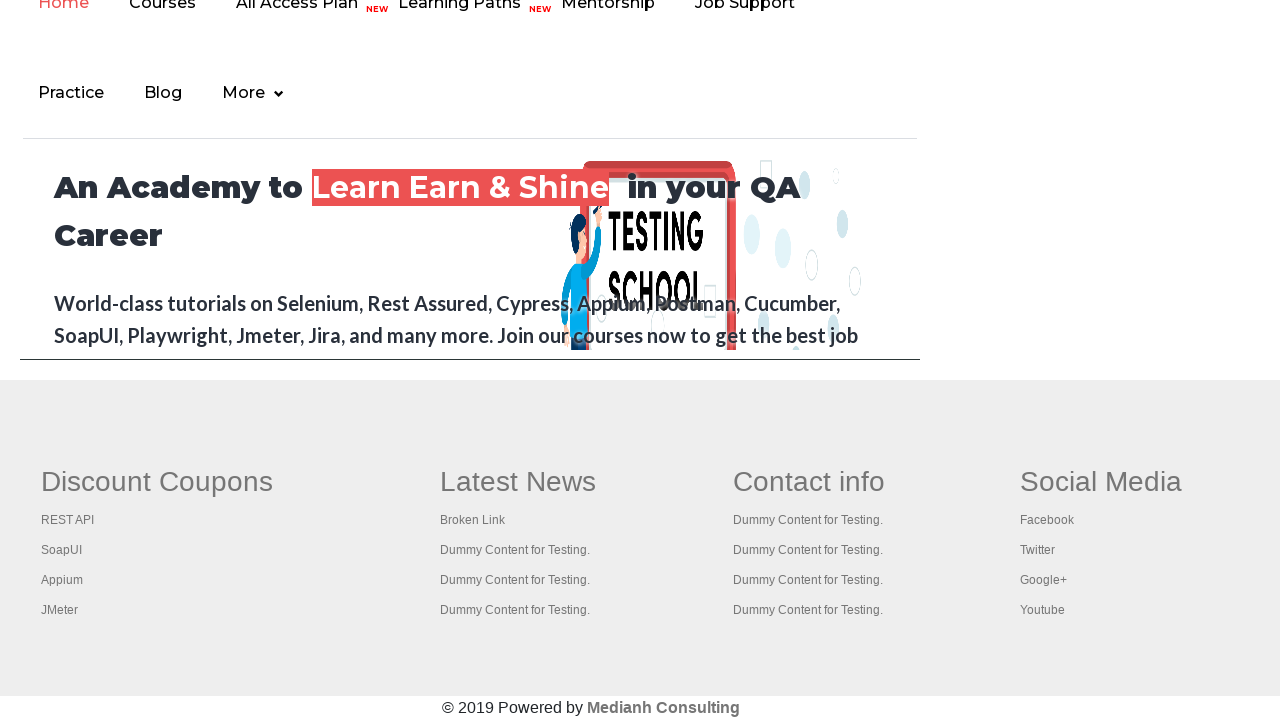